Tests a registration form by filling in first name, last name, and email fields in the first block, then submitting the form and verifying the success message appears.

Starting URL: http://suninjuly.github.io/registration1.html

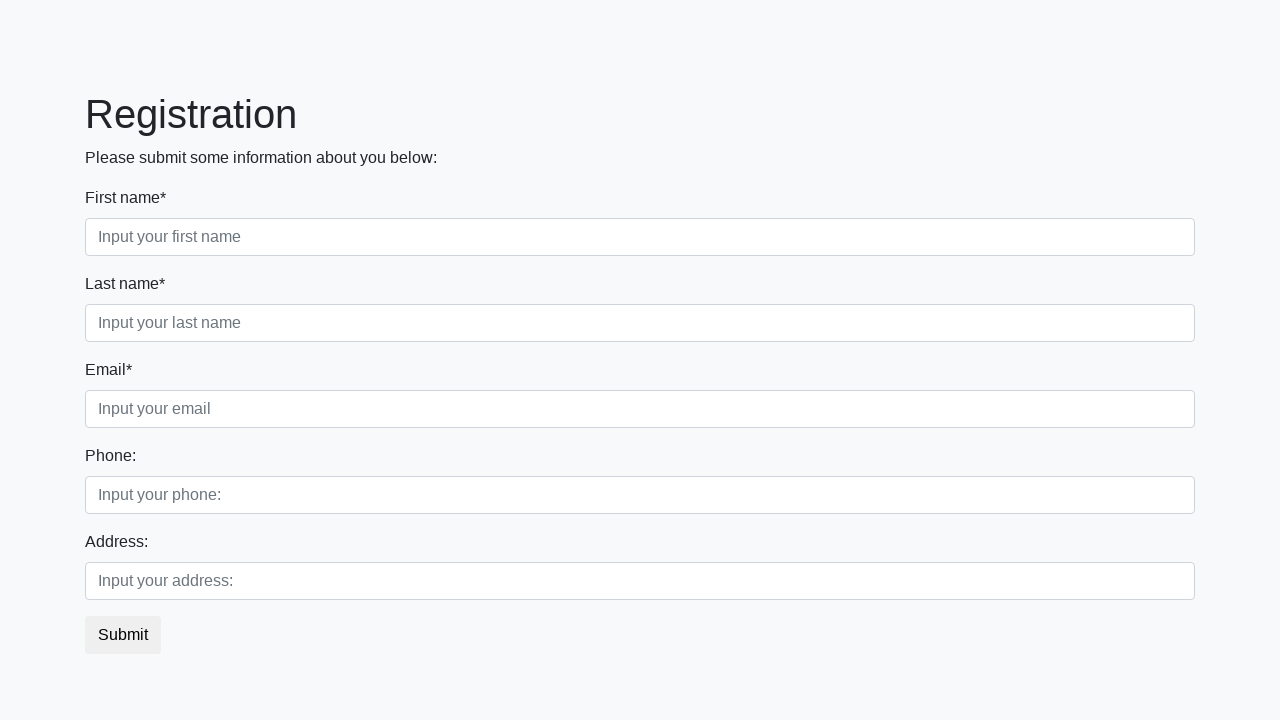

Filled first name field with 'Andrey' on .first_block input.first
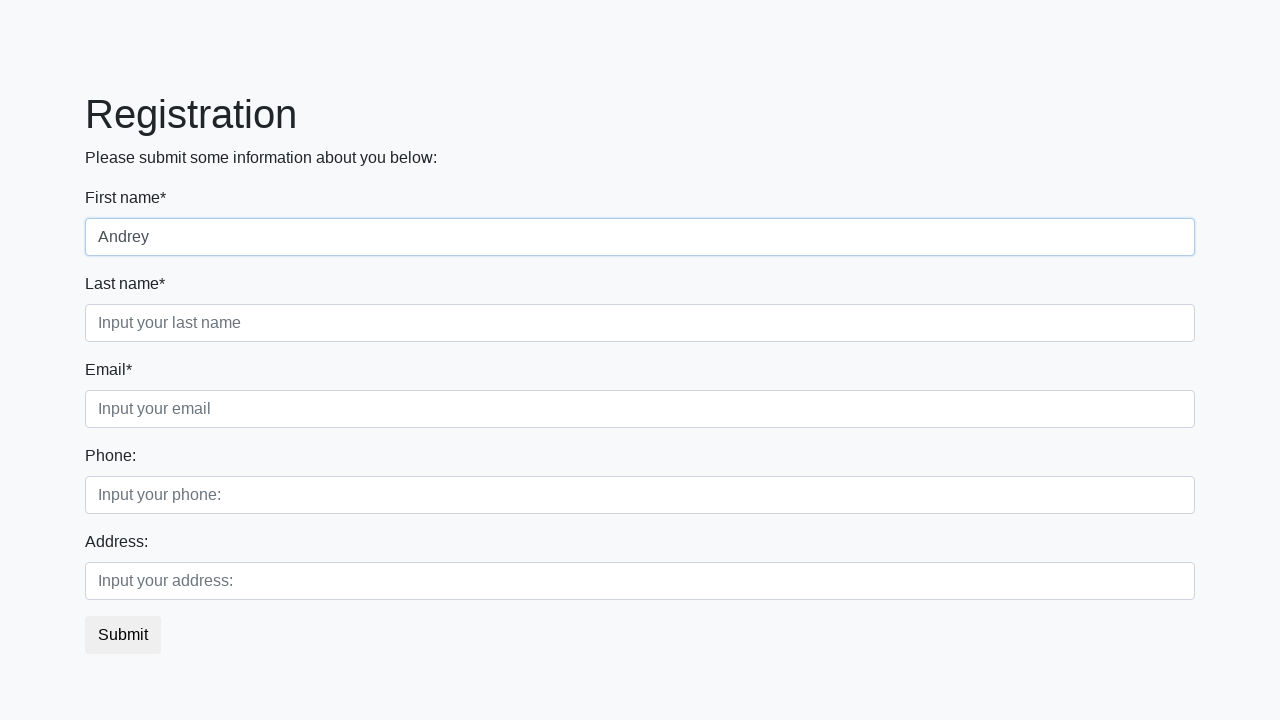

Filled last name field with 'FatherOVich' on .first_block input.second
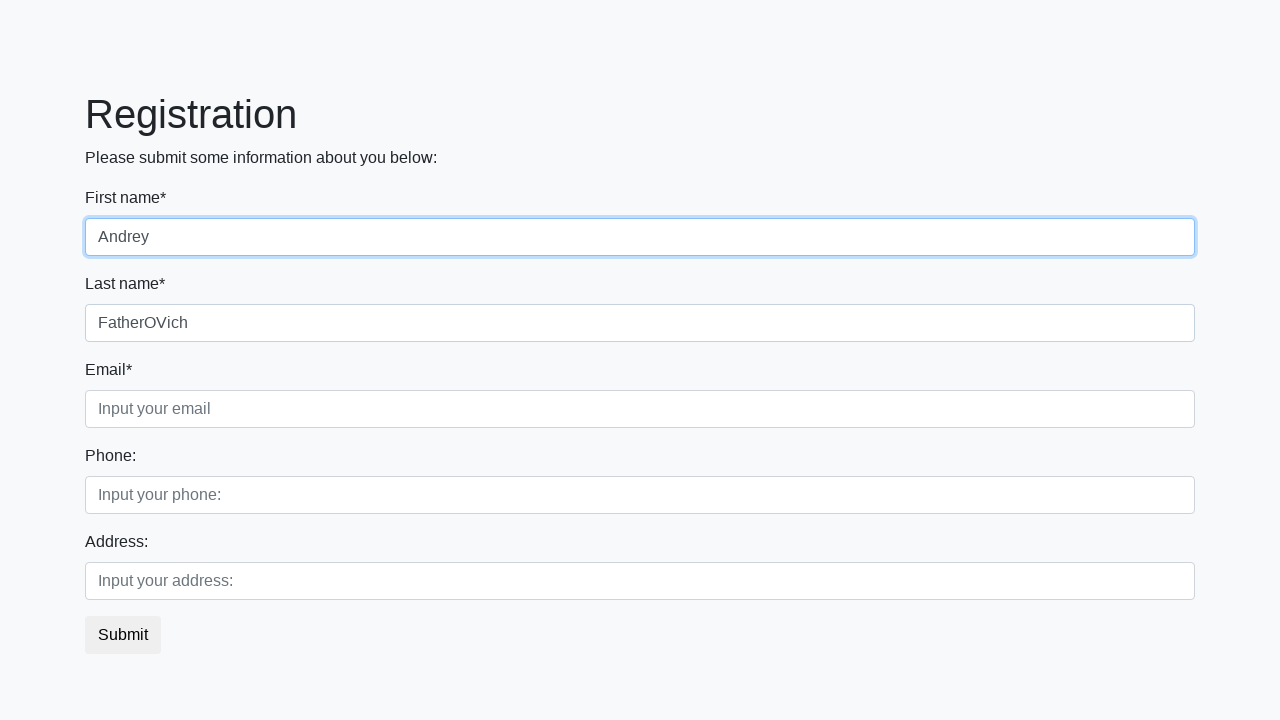

Filled email field with 'kek@shrek.kek' on .first_block input.third
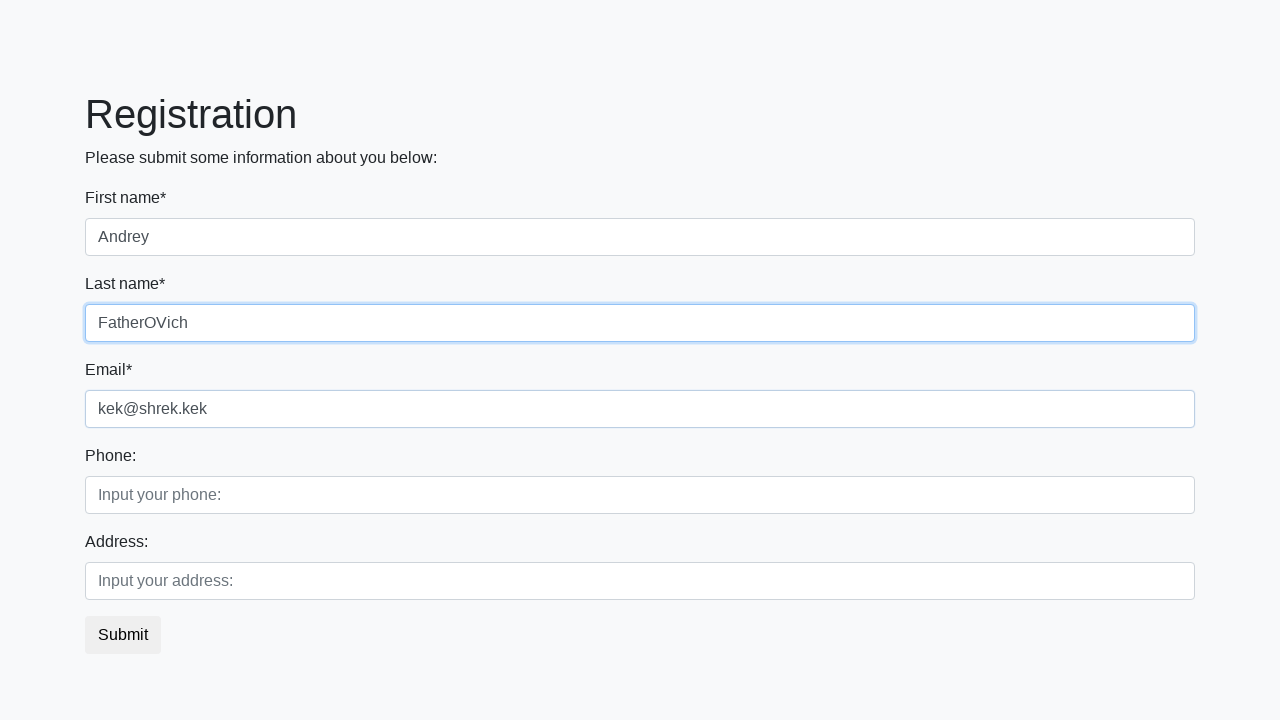

Clicked submit button at (123, 635) on button.btn
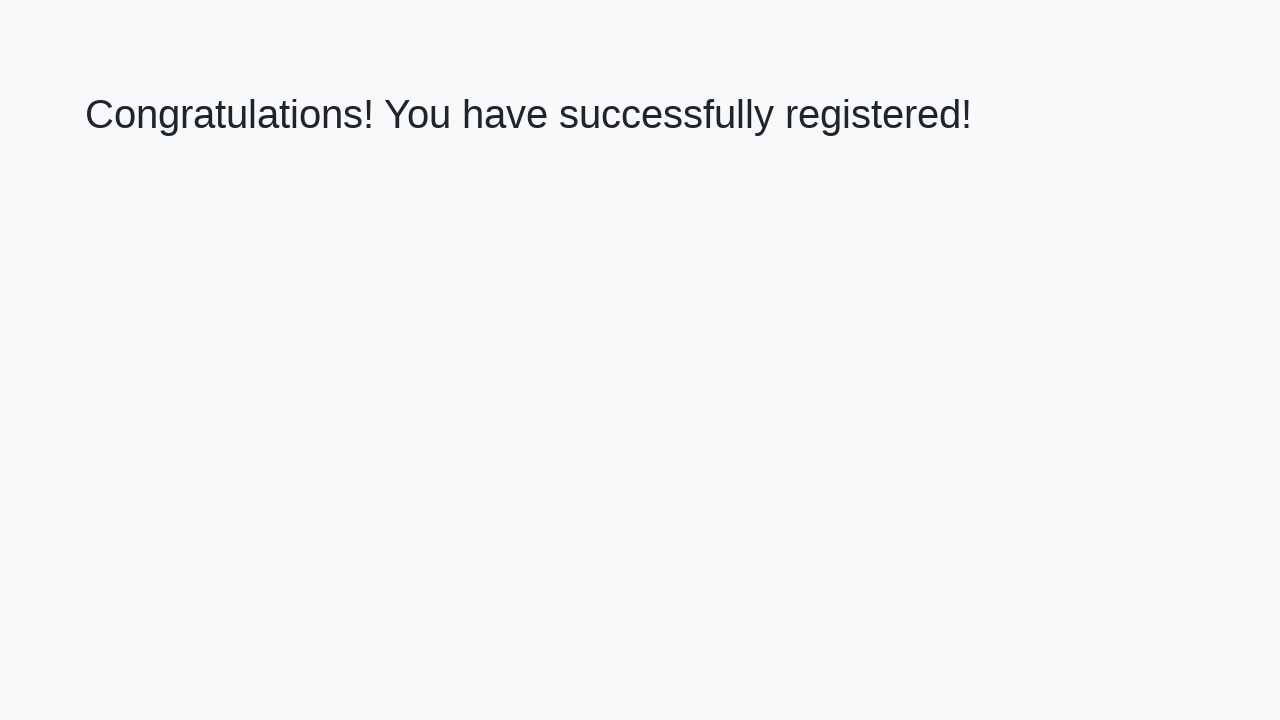

Success message heading appeared
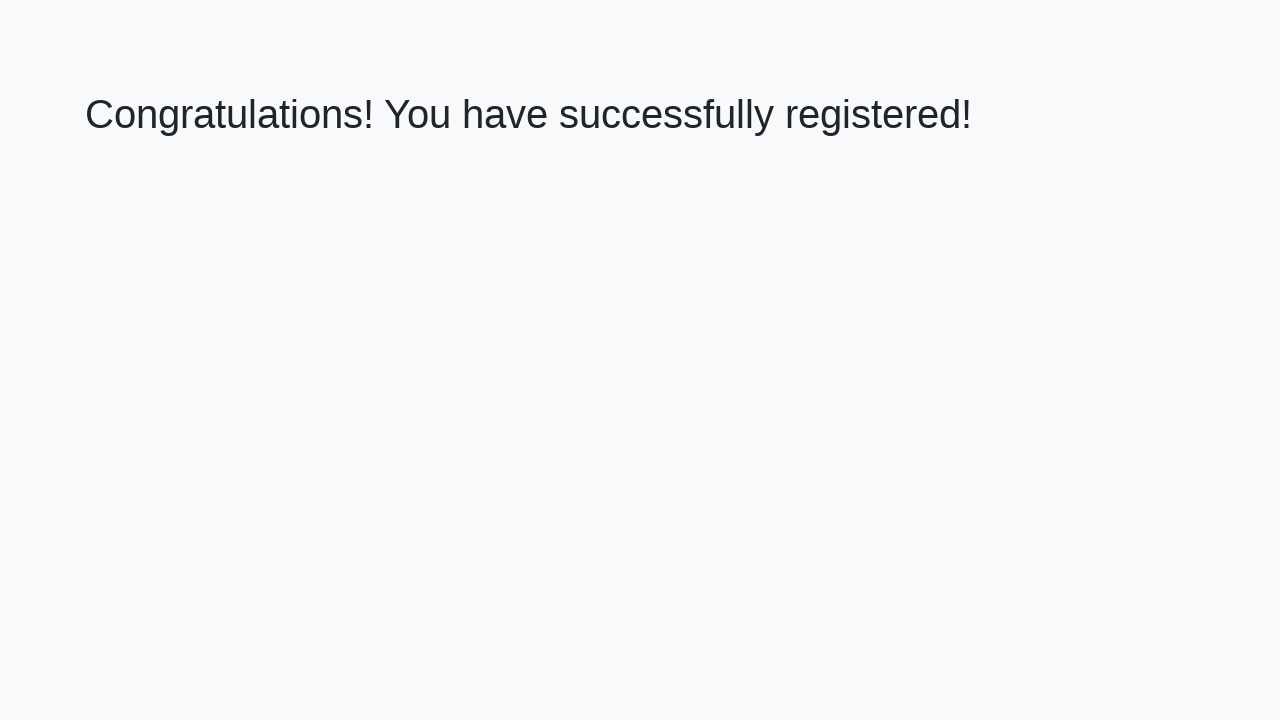

Retrieved success message text
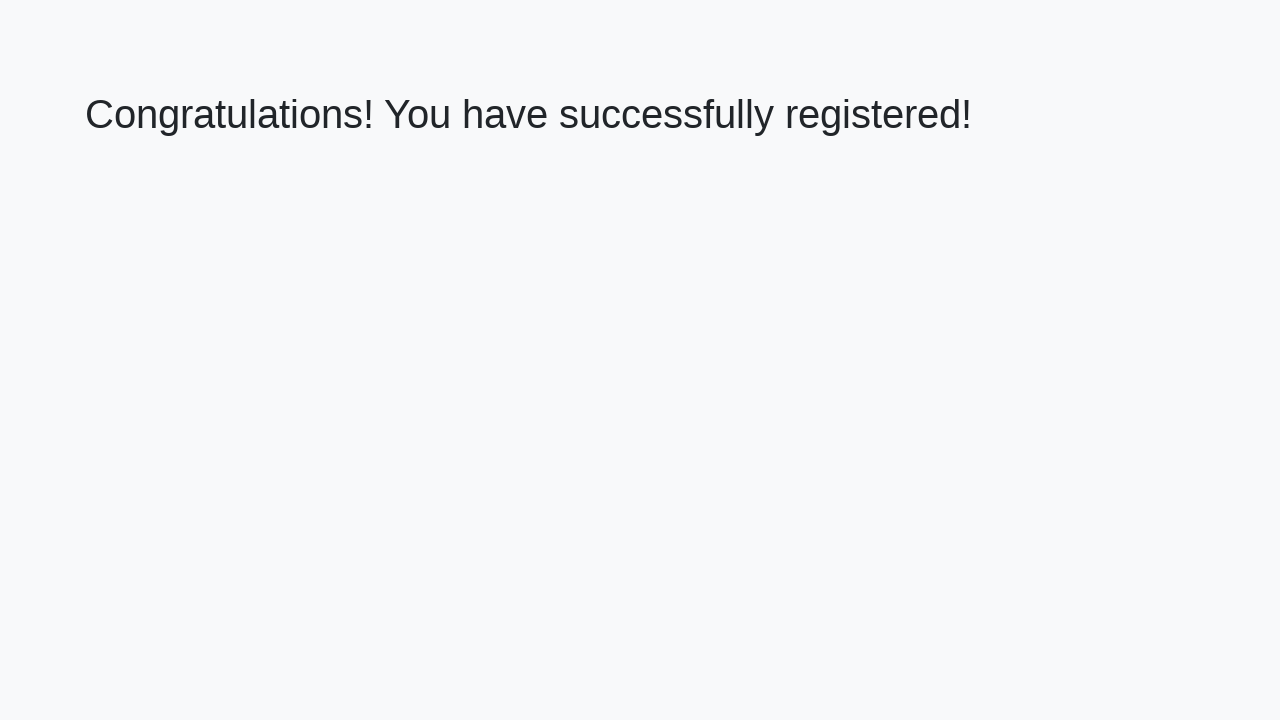

Verified success message: 'Congratulations! You have successfully registered!'
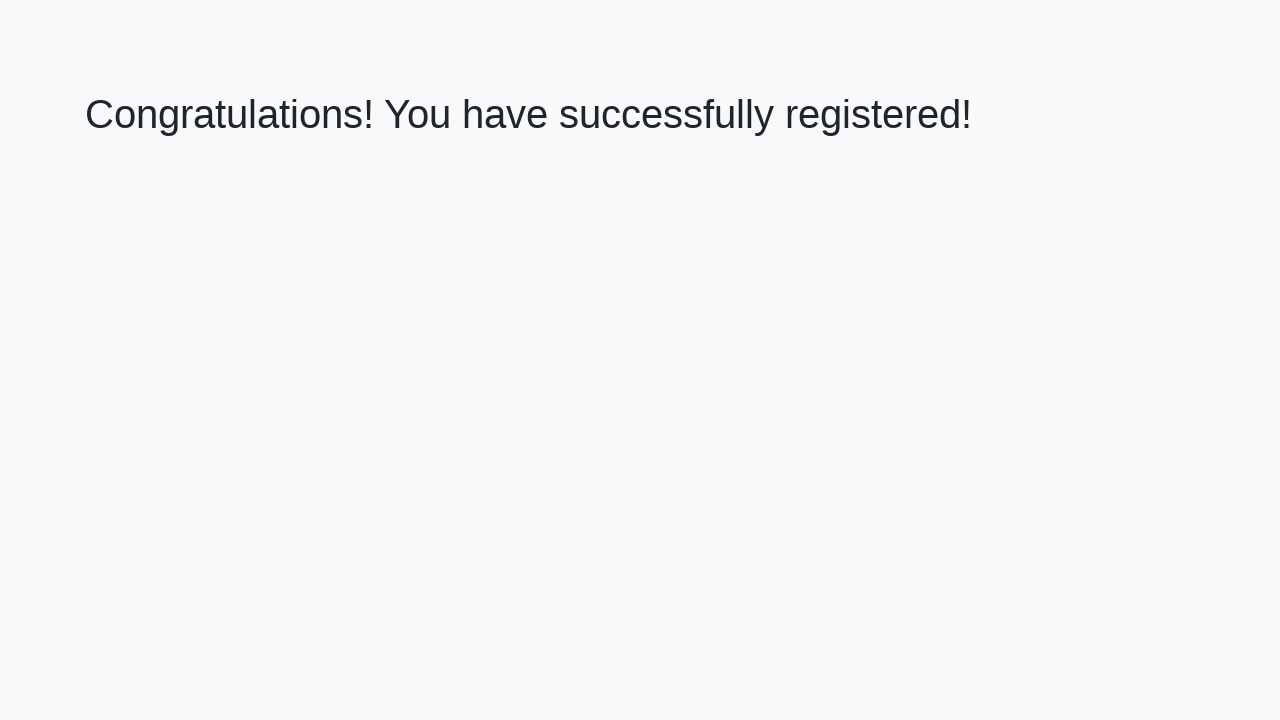

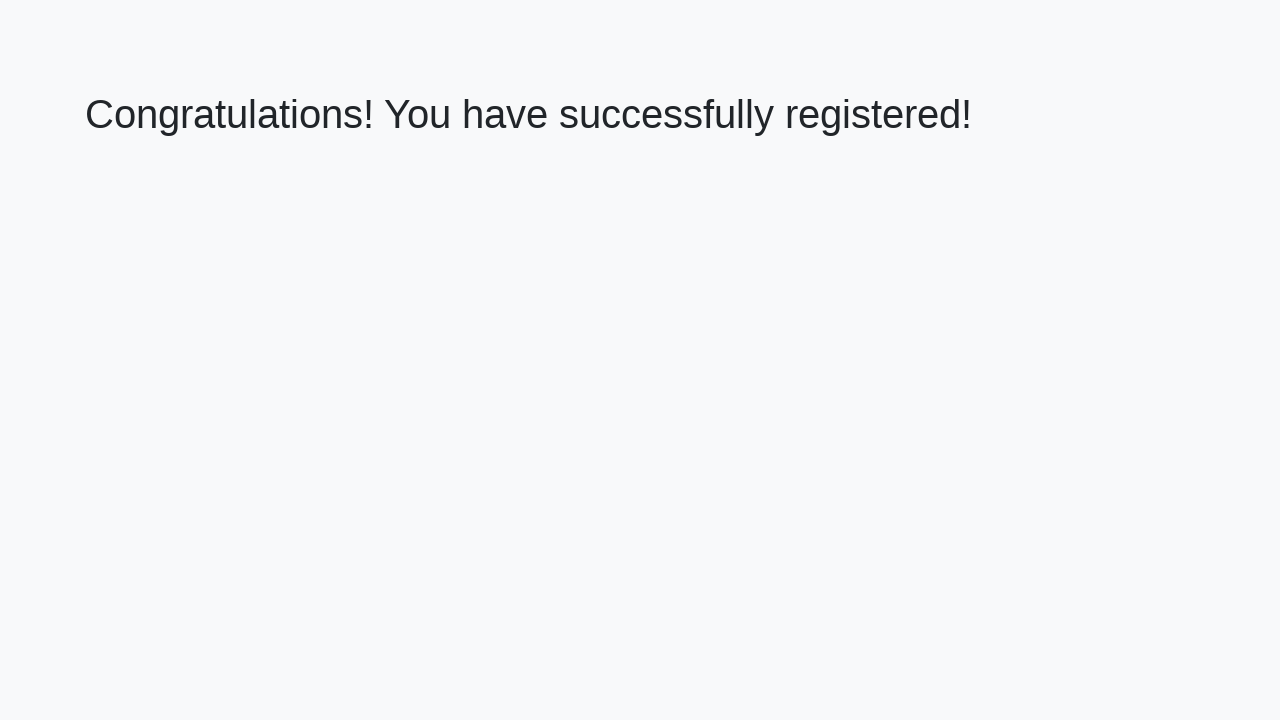